Tests search by coordinates functionality by entering latitude and longitude values

Starting URL: https://home.openweathermap.org/marketplace

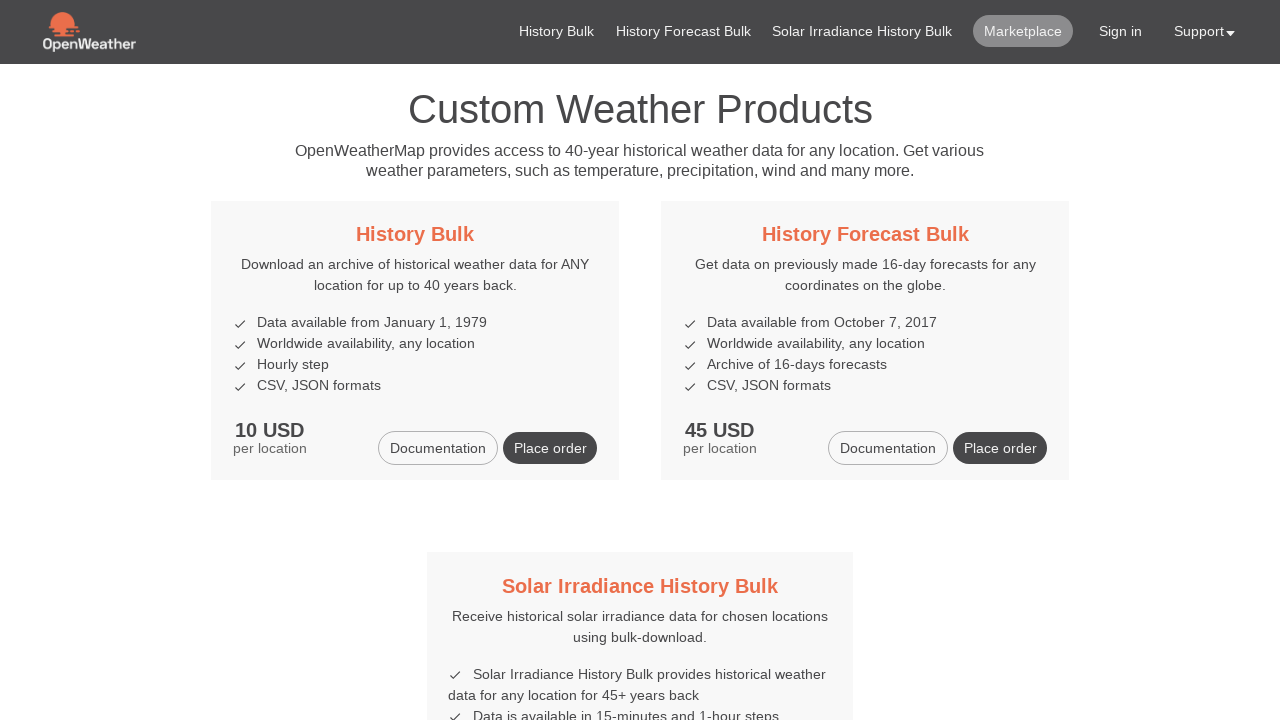

Clicked on History Bulk title at (415, 234) on xpath=//h5/a[contains(text(), 'History Bulk')]
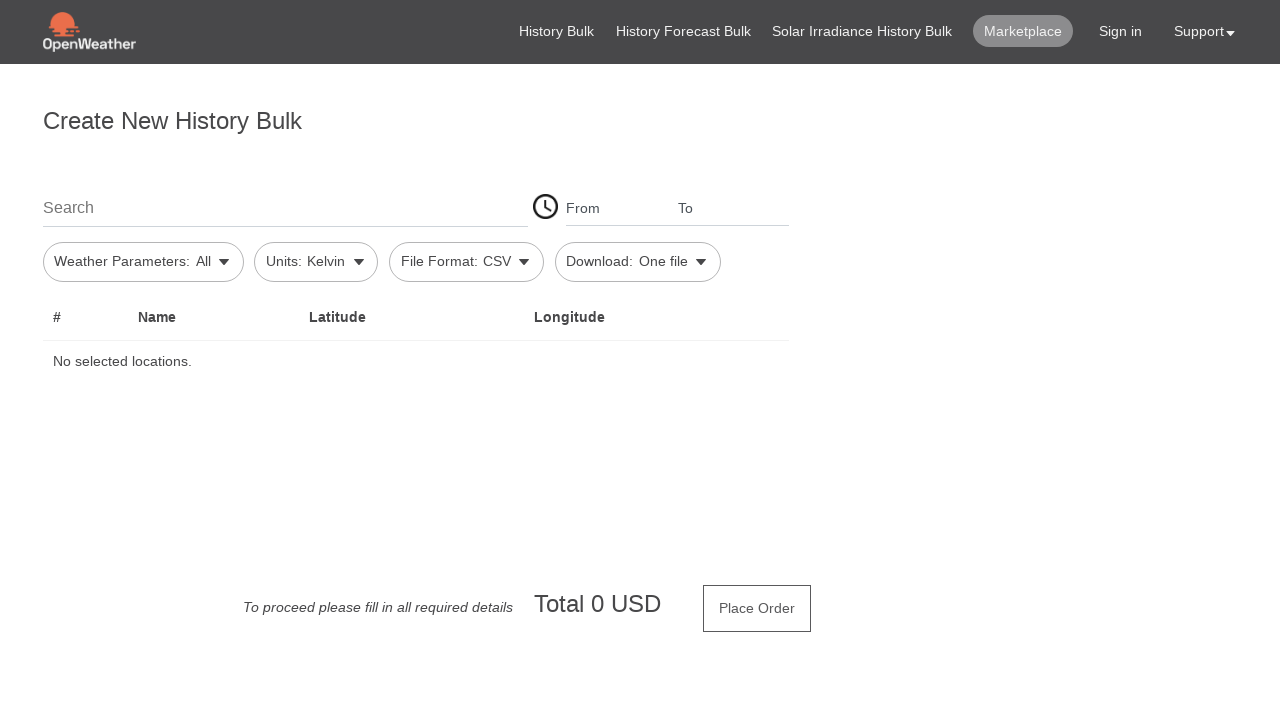

Clicked on search location field at (285, 207) on #firstSearch
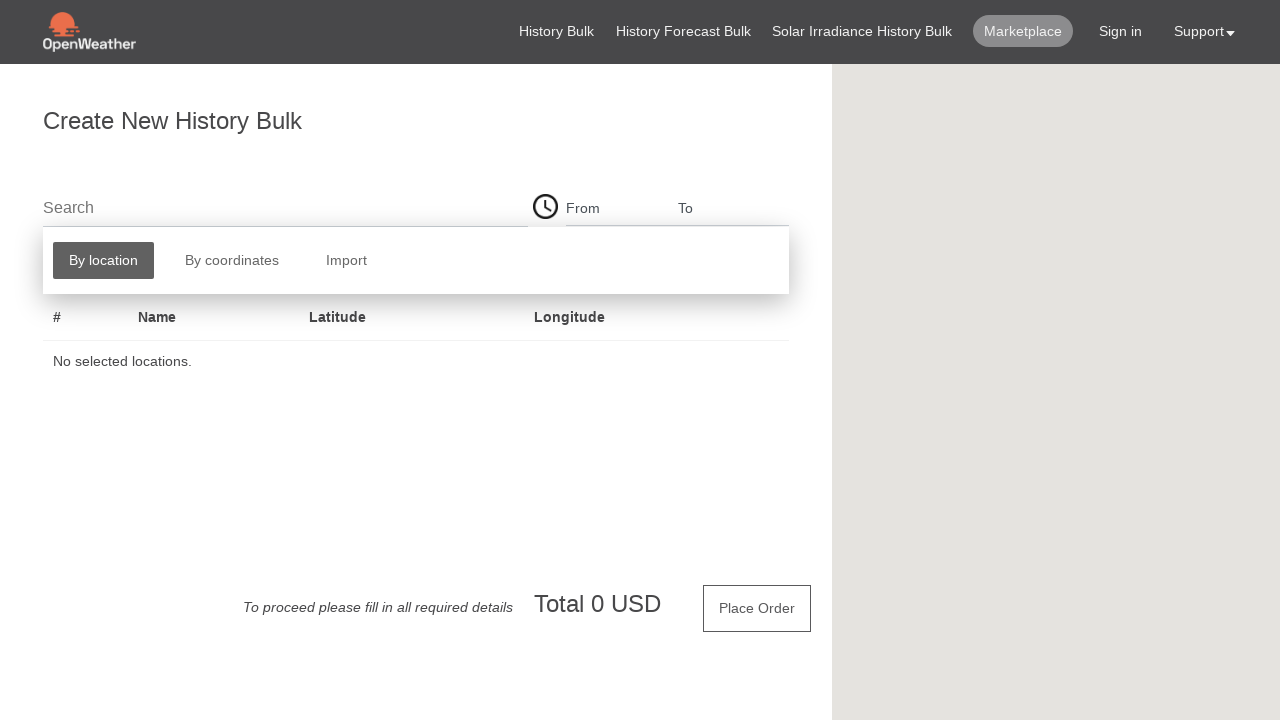

Clicked 'By coordinates' button at (232, 261) on xpath=//button[contains(text(), 'By coordinates')]
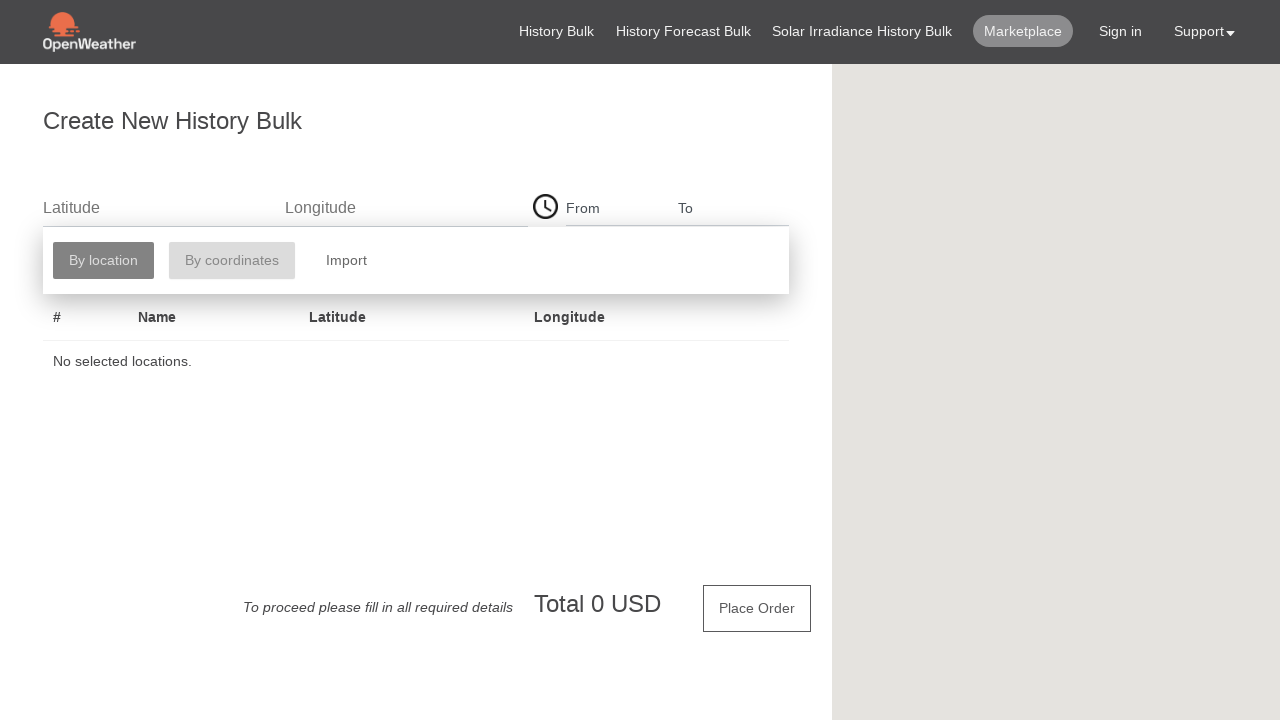

Entered latitude value 55.755826 on //input[@placeholder='Latitude']
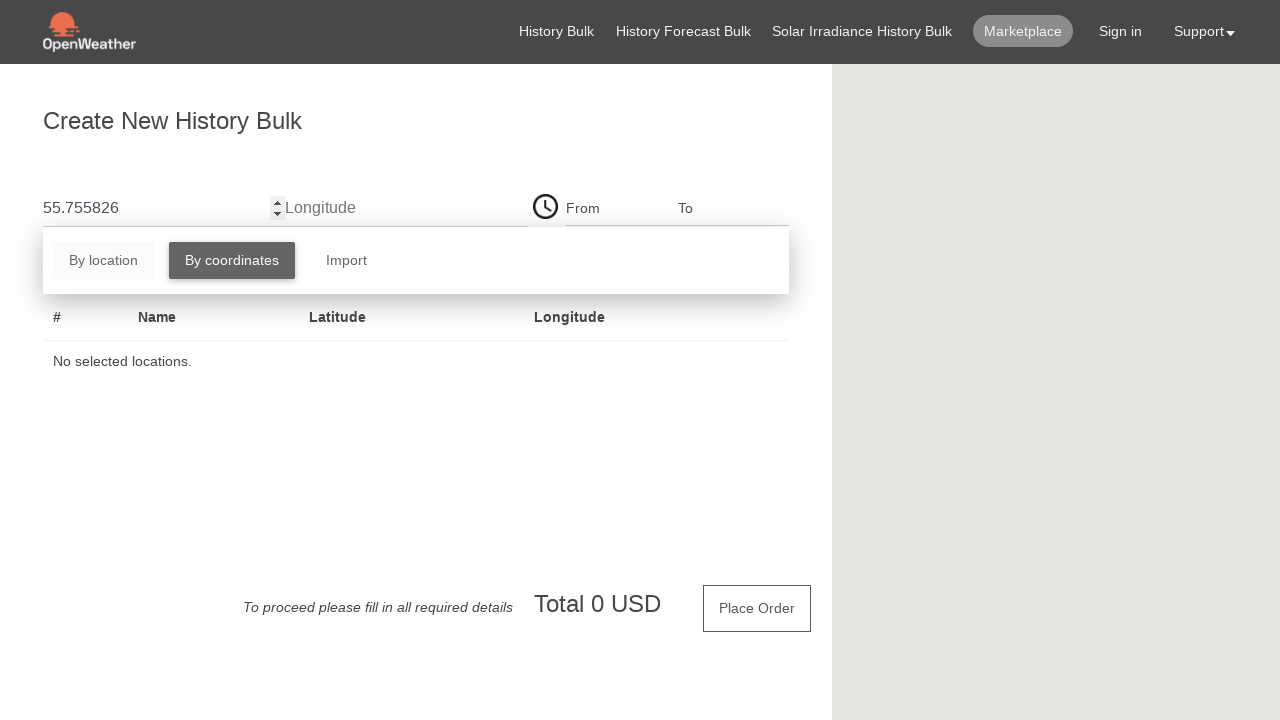

Entered longitude value 37.61173 on //input[@placeholder='Longitude']
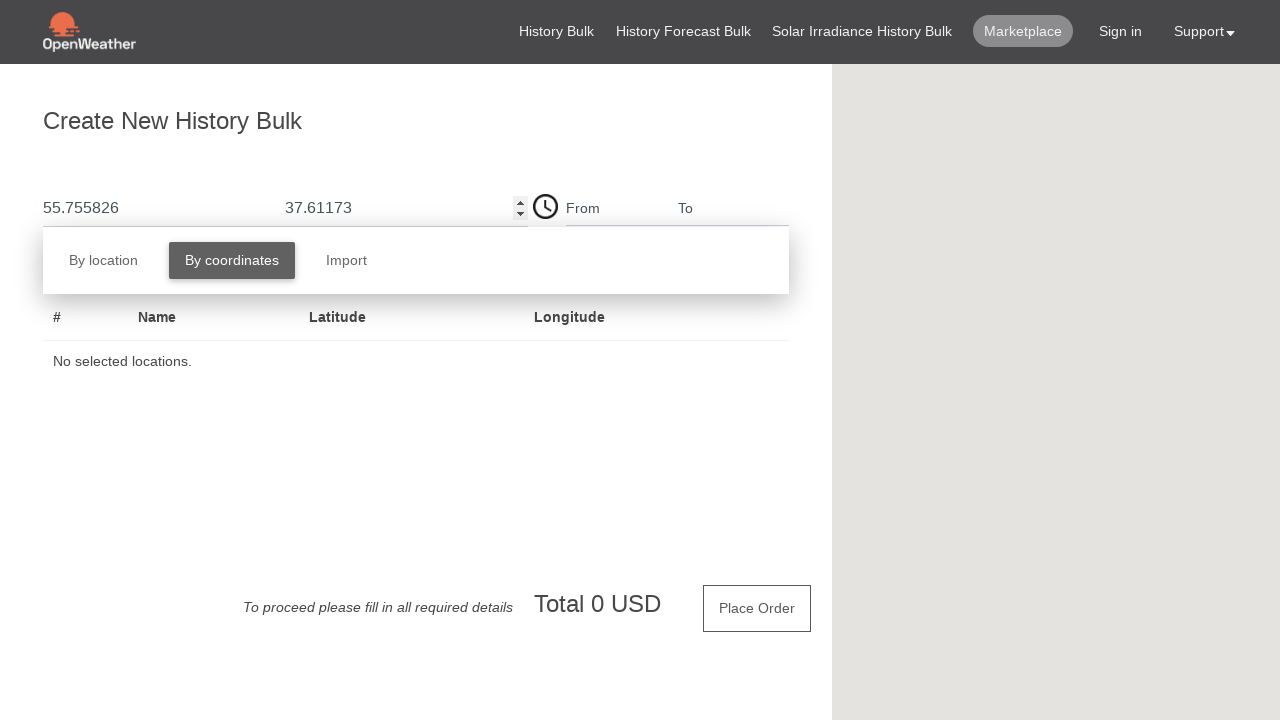

Pressed Enter to search by coordinates on //input[@placeholder='Longitude']
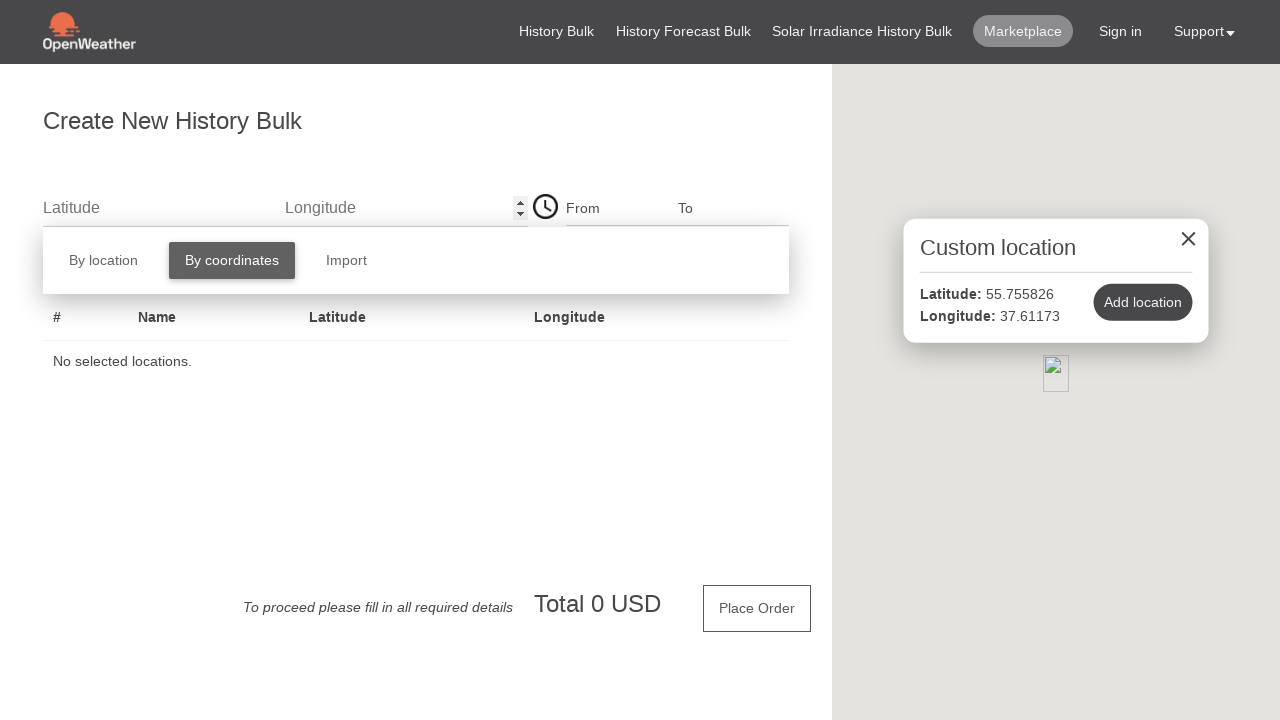

Waited for search results to load
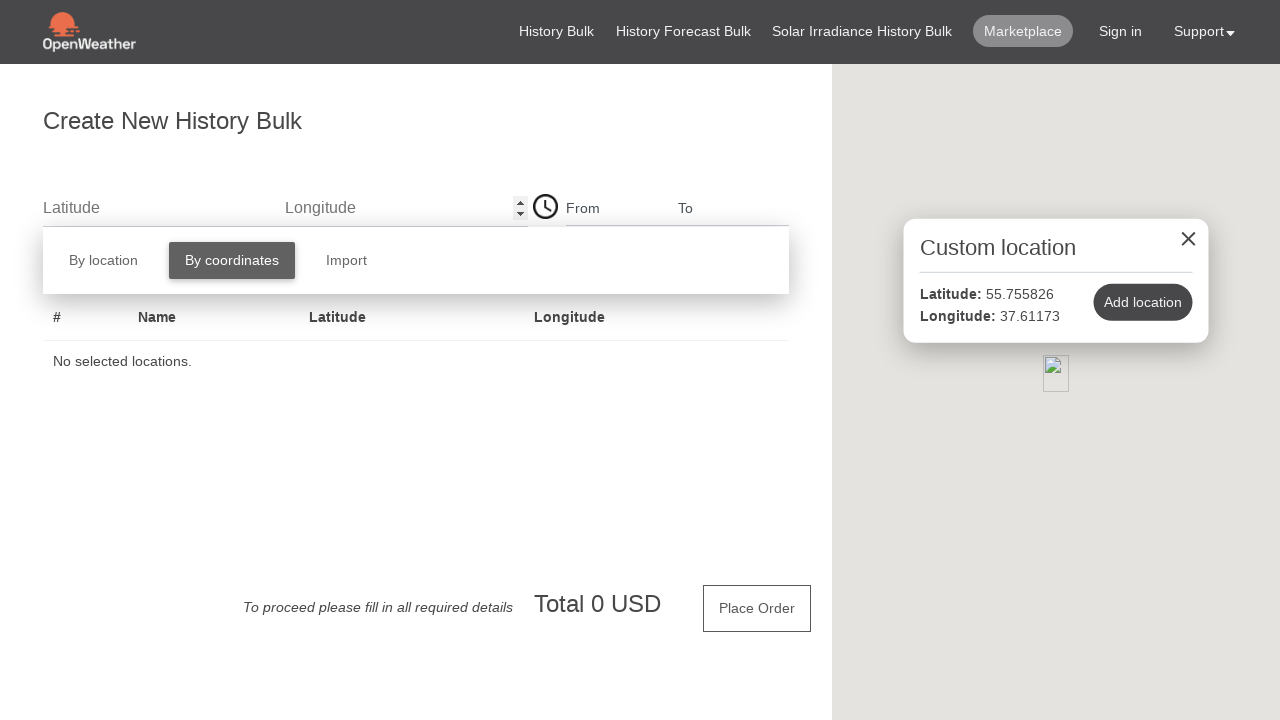

Retrieved latitude text from results
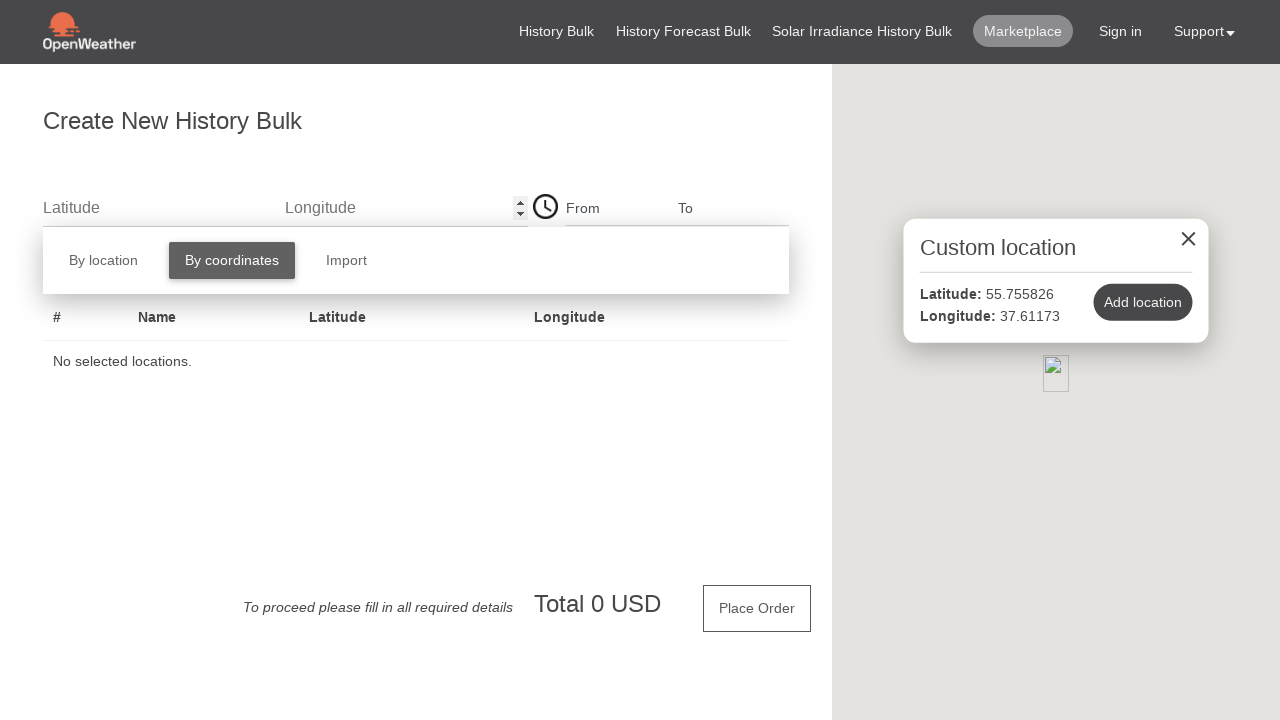

Retrieved longitude text from results
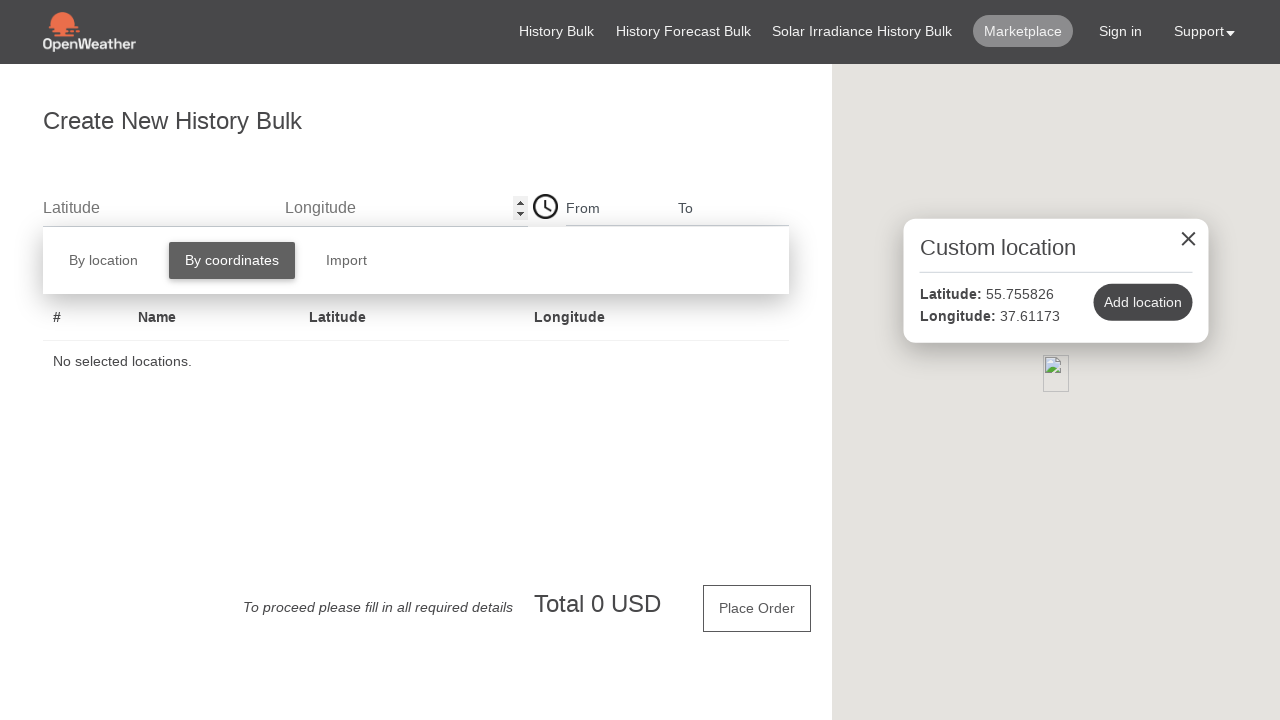

Verified that coordinates 55.755826 and 37.61173 are displayed in results
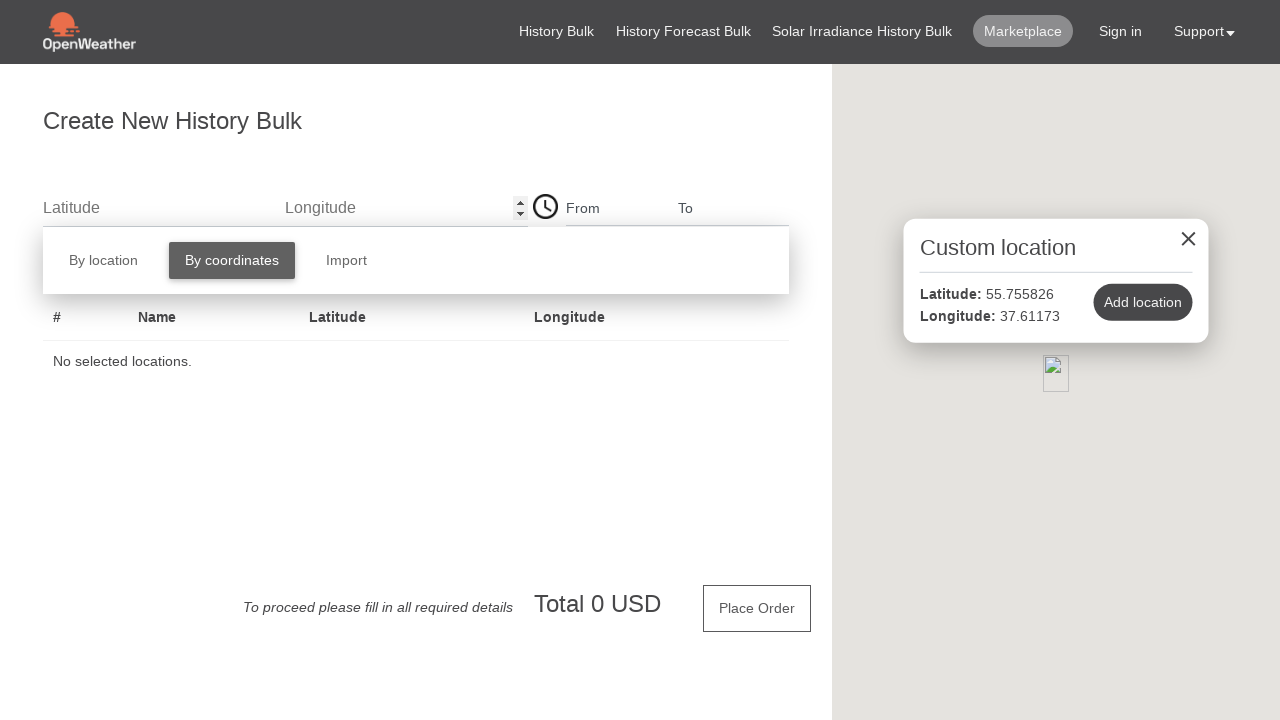

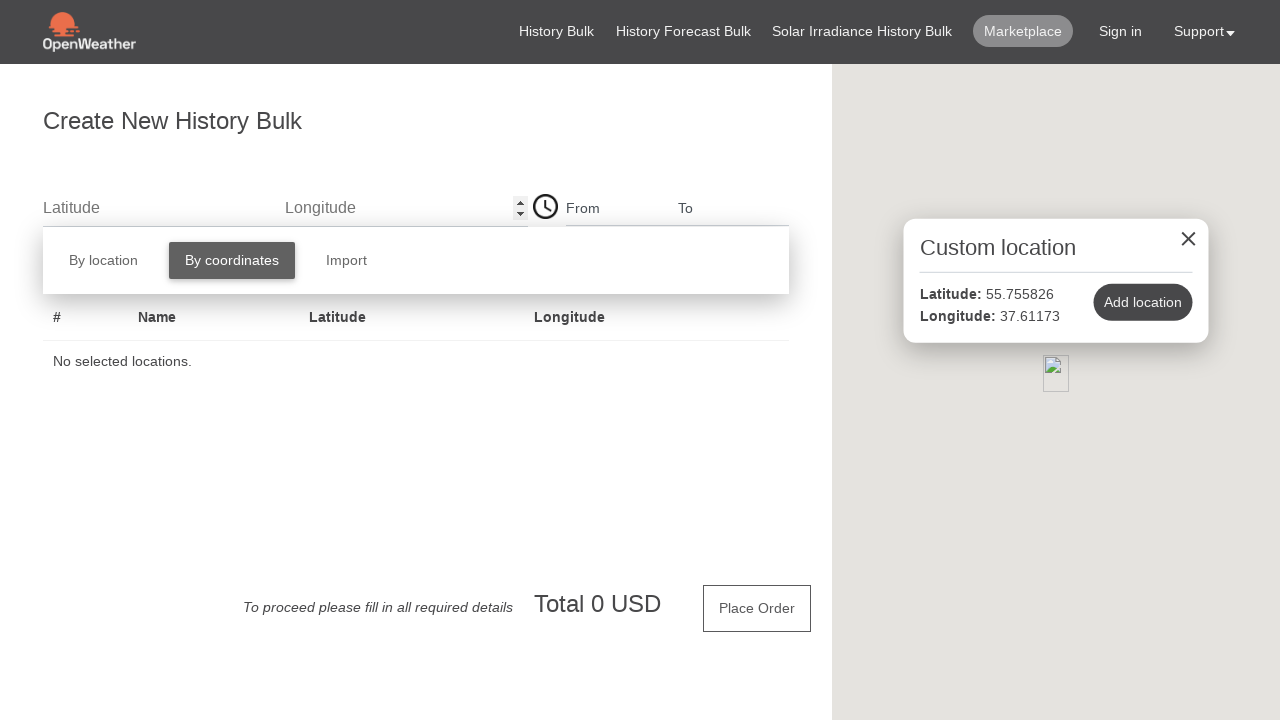